Tests that an invalid email format shows an appropriate error message

Starting URL: https://vetapp-signup.netlify.app/

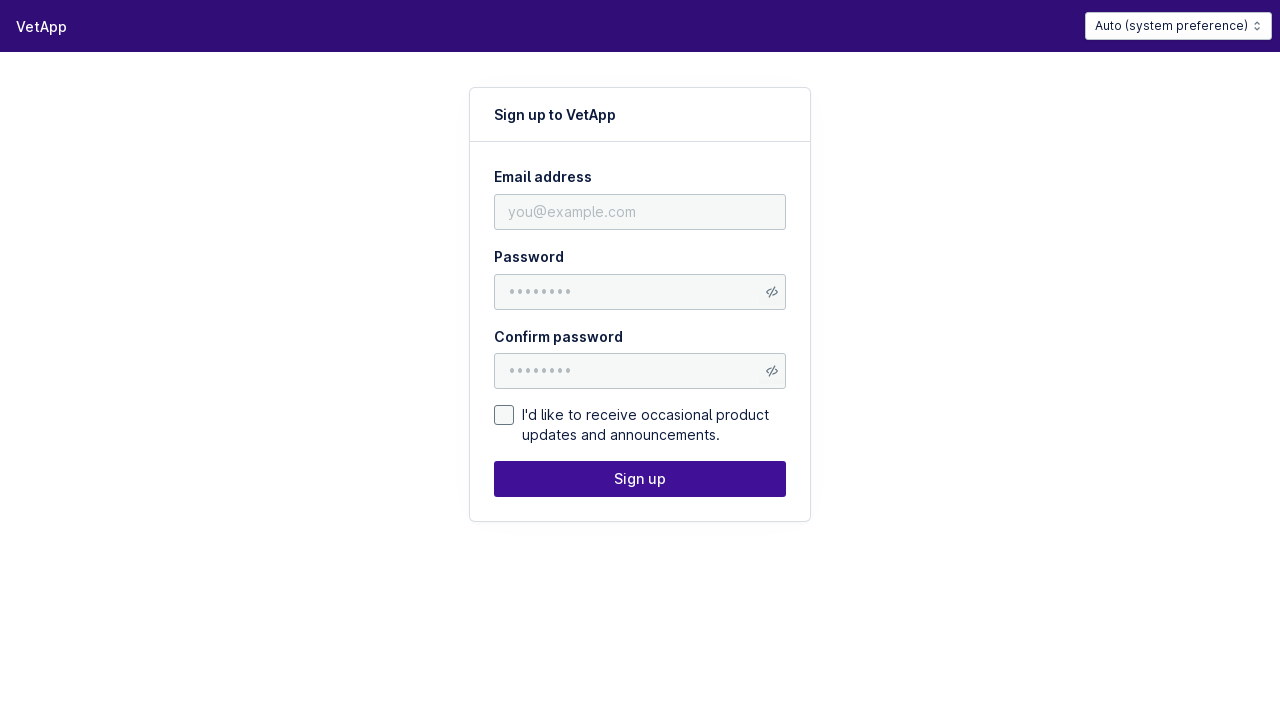

Filled email field with invalid email format 'invalid-email' on nord-input[name="email"] input
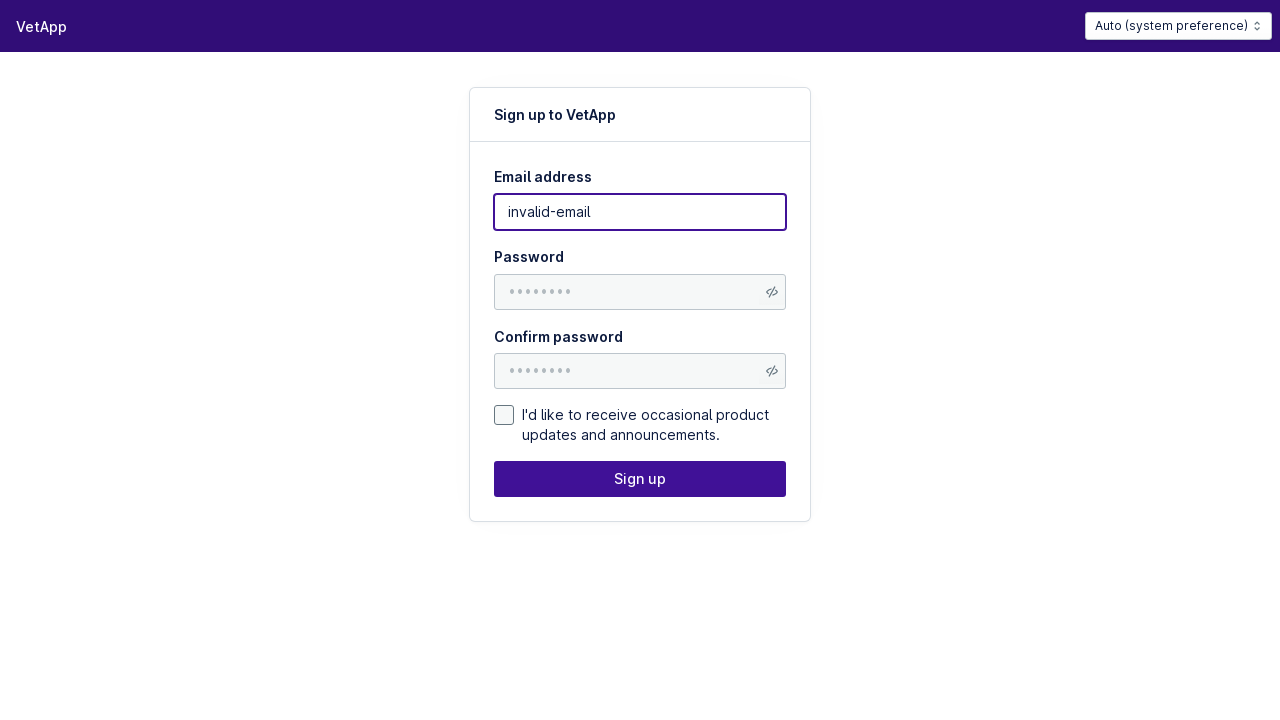

Clicked submit button to attempt form submission at (772, 292) on nord-button[type="submit"]
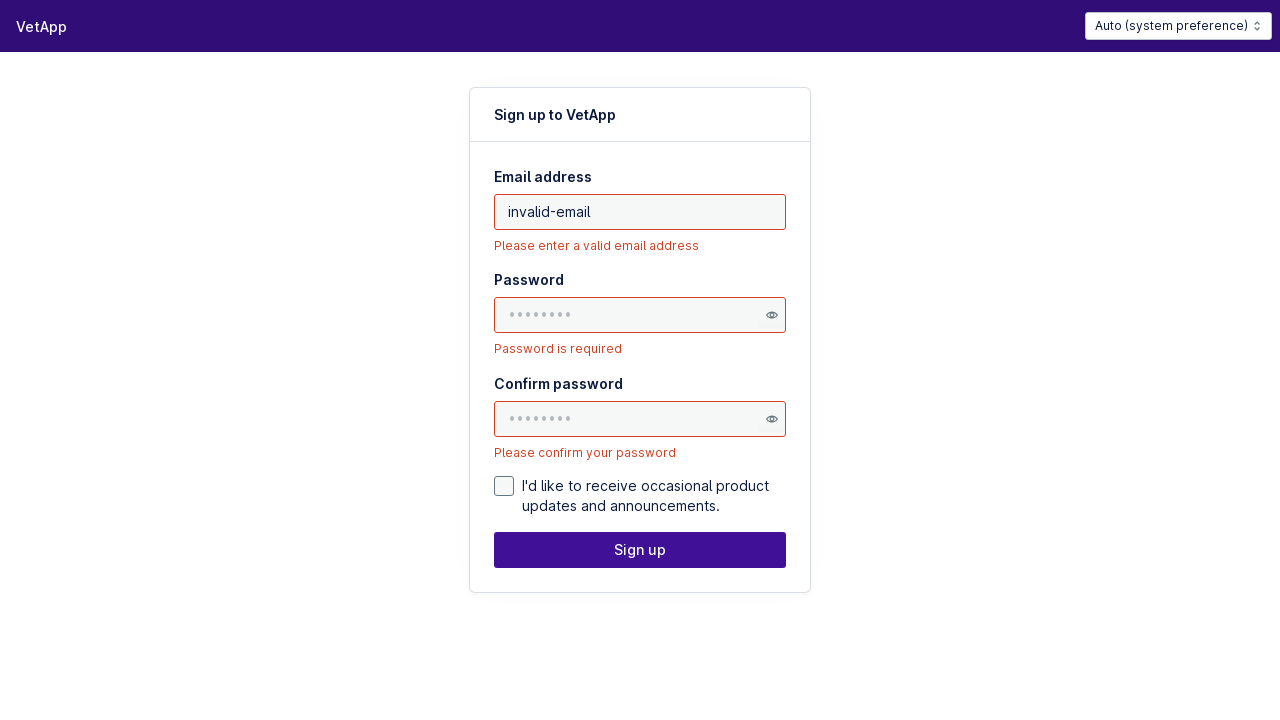

Invalid email error message appeared
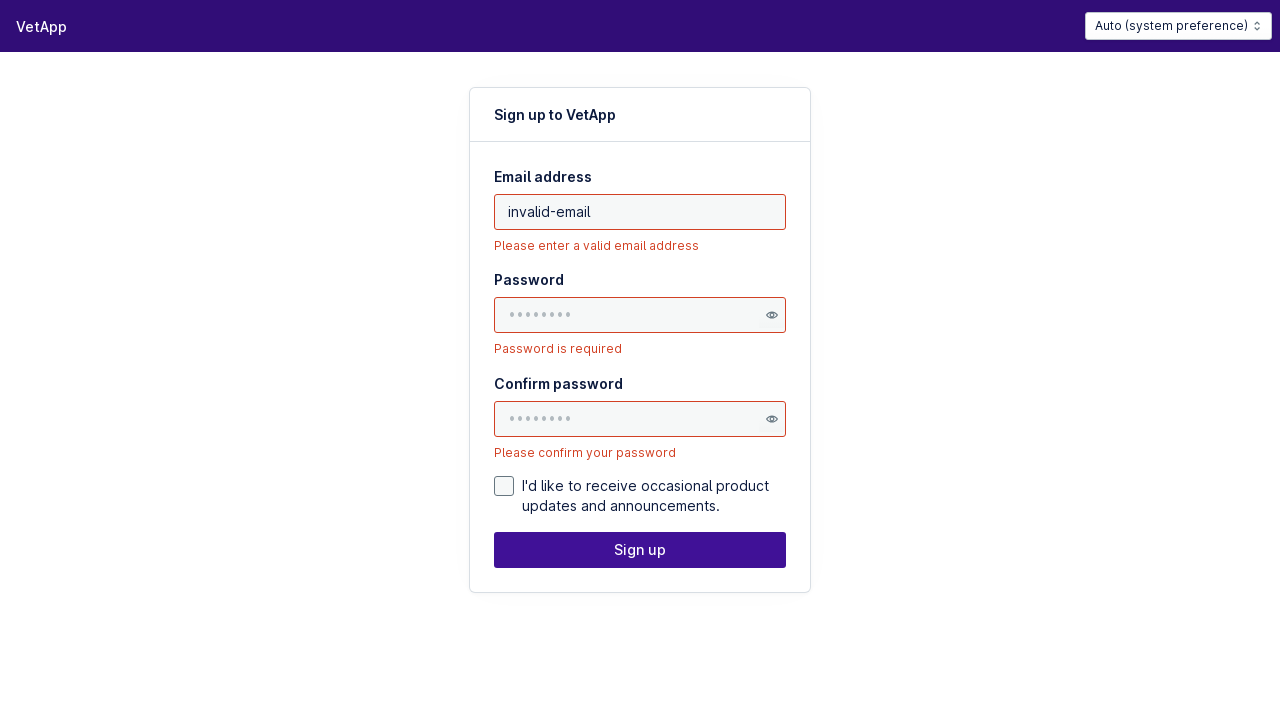

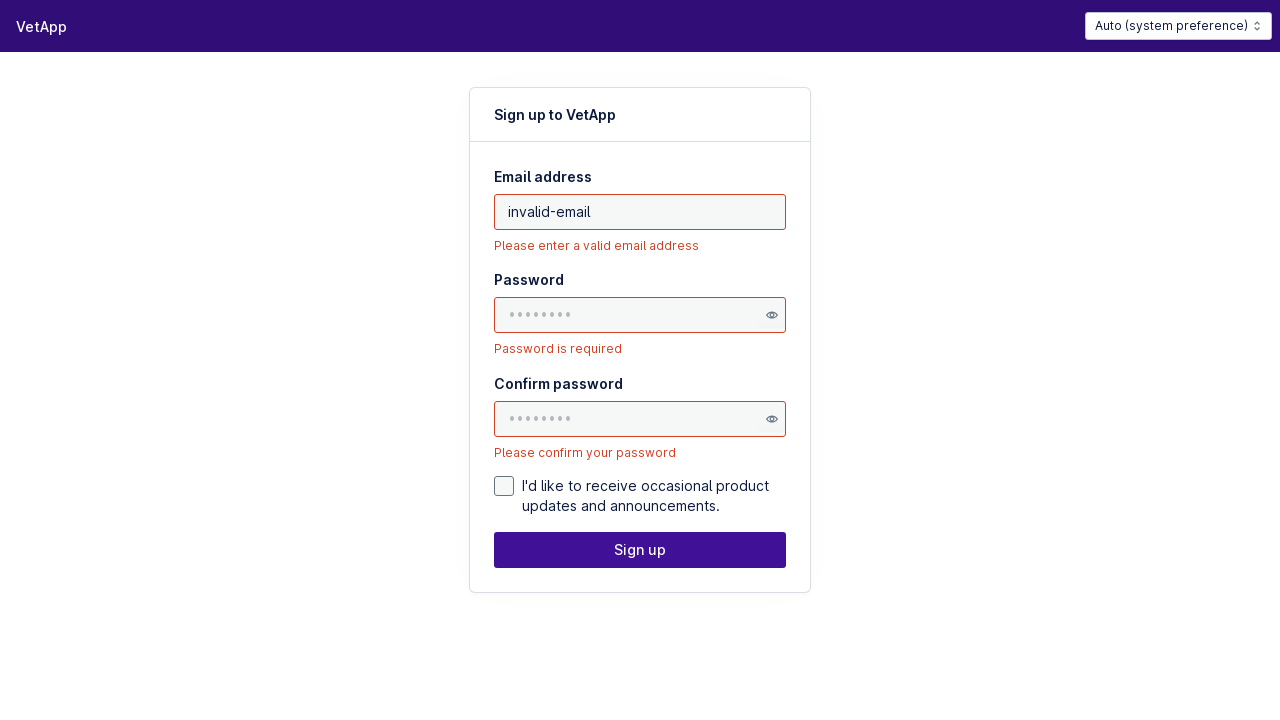